Tests checkbox interaction by clicking a checkbox for football and verifying its state

Starting URL: http://test.rubywatir.com/checkboxes.php

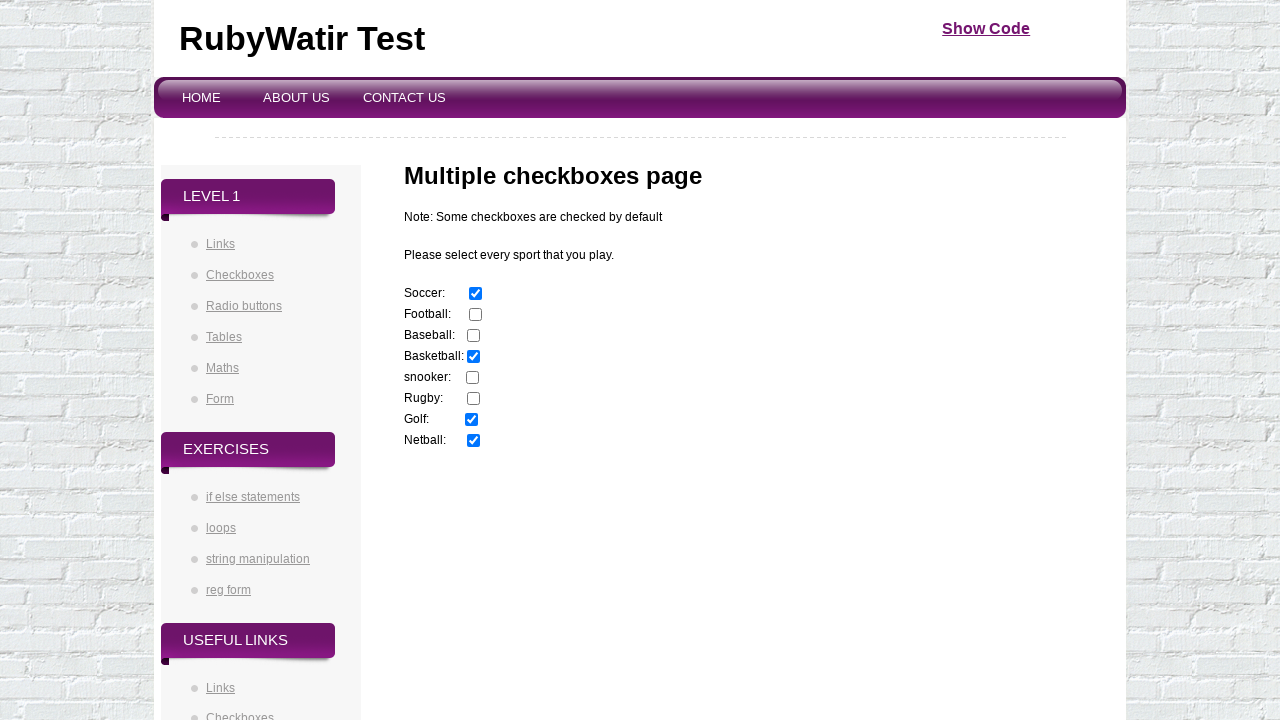

Navigated to checkbox test page
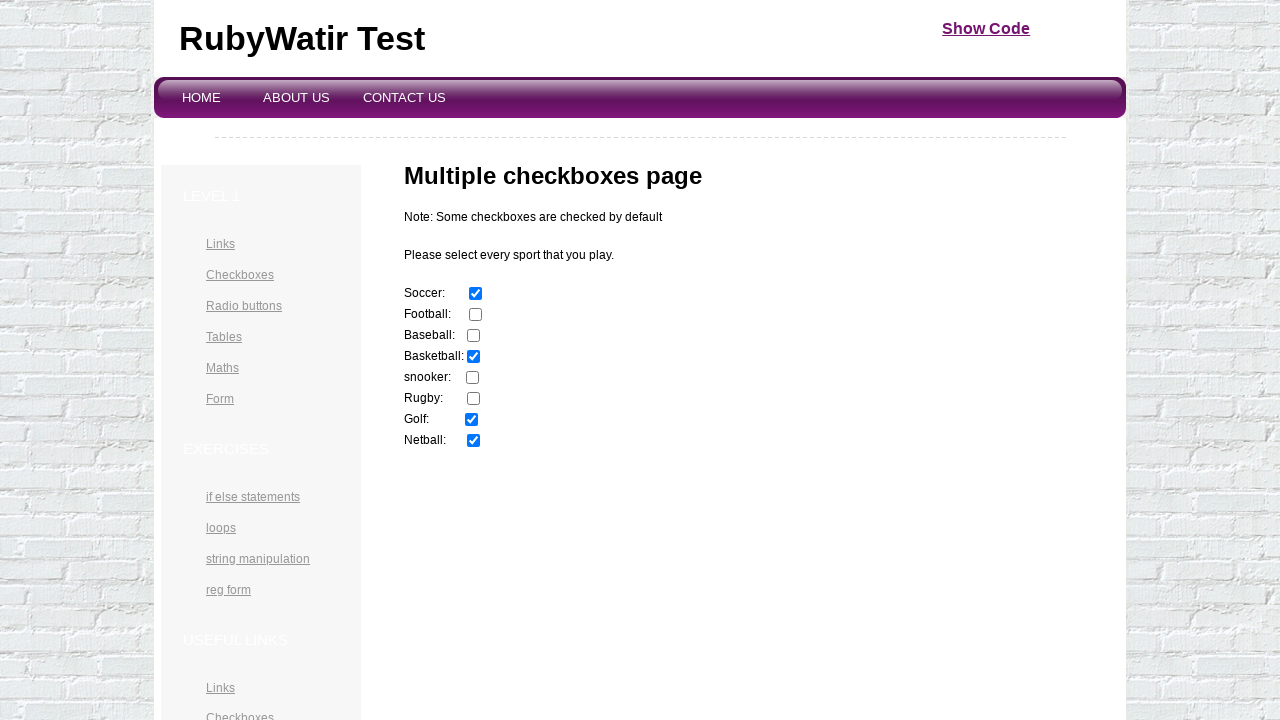

Clicked the football checkbox at (476, 315) on input[value='football']
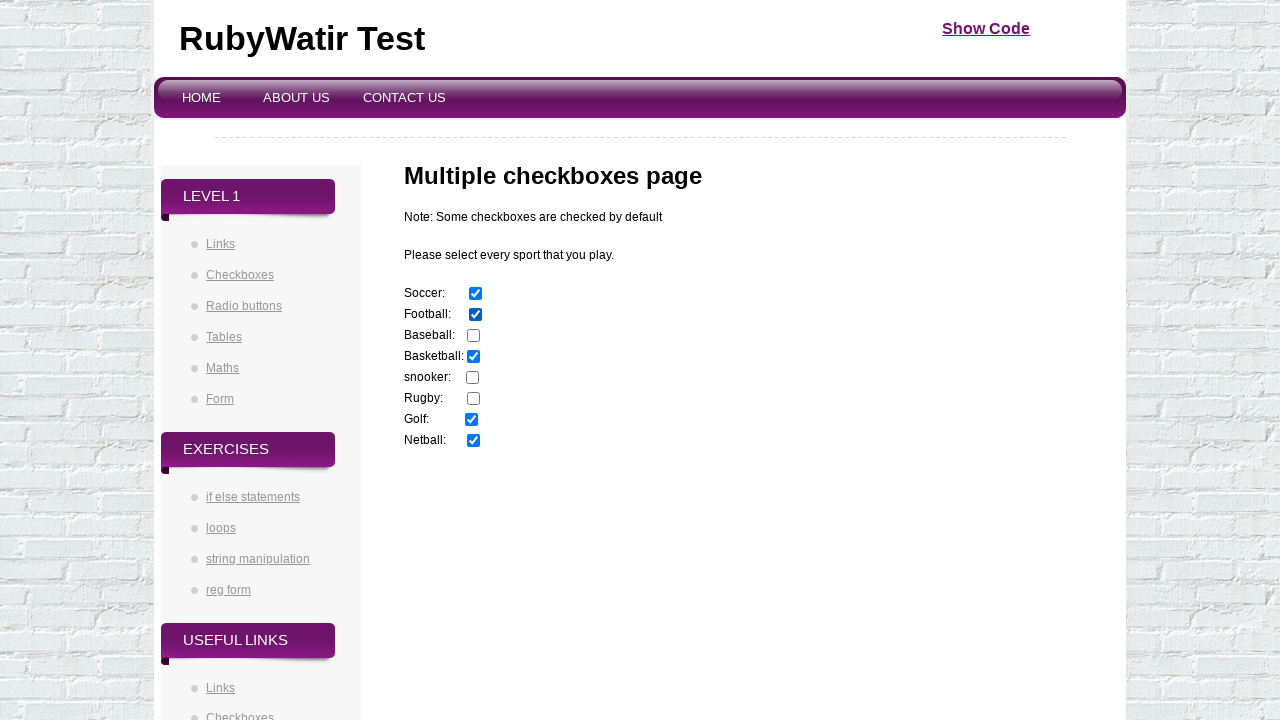

Verified that football checkbox is checked
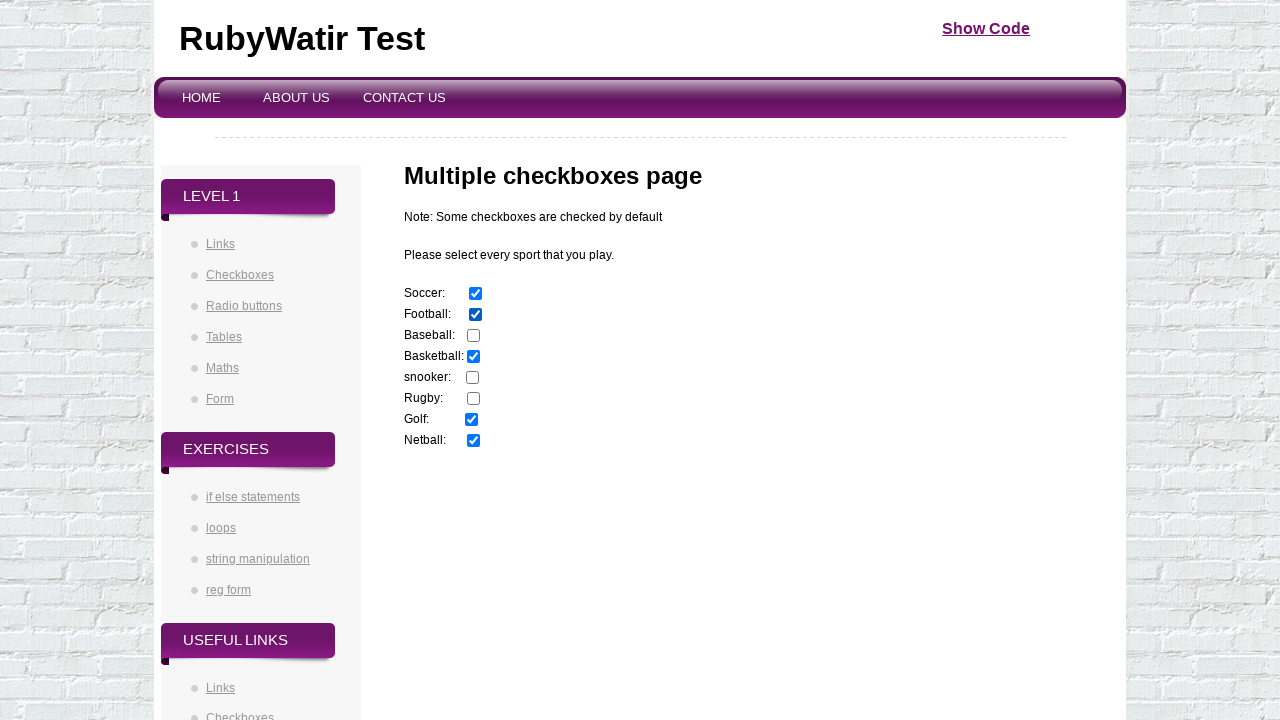

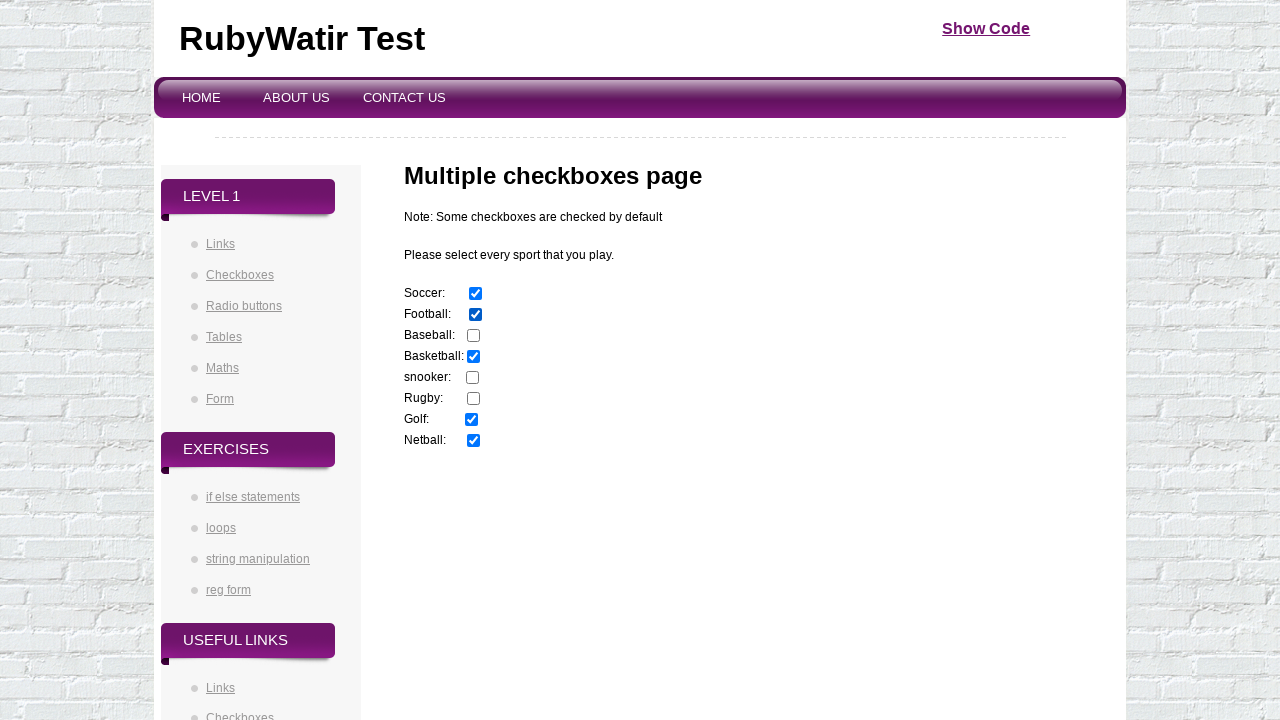